Navigates to VNExpress AI technology news section, verifies that news articles are displayed, then clicks on the first article to verify article content loads properly.

Starting URL: https://vnexpress.net/khoa-hoc-cong-nghe/ai

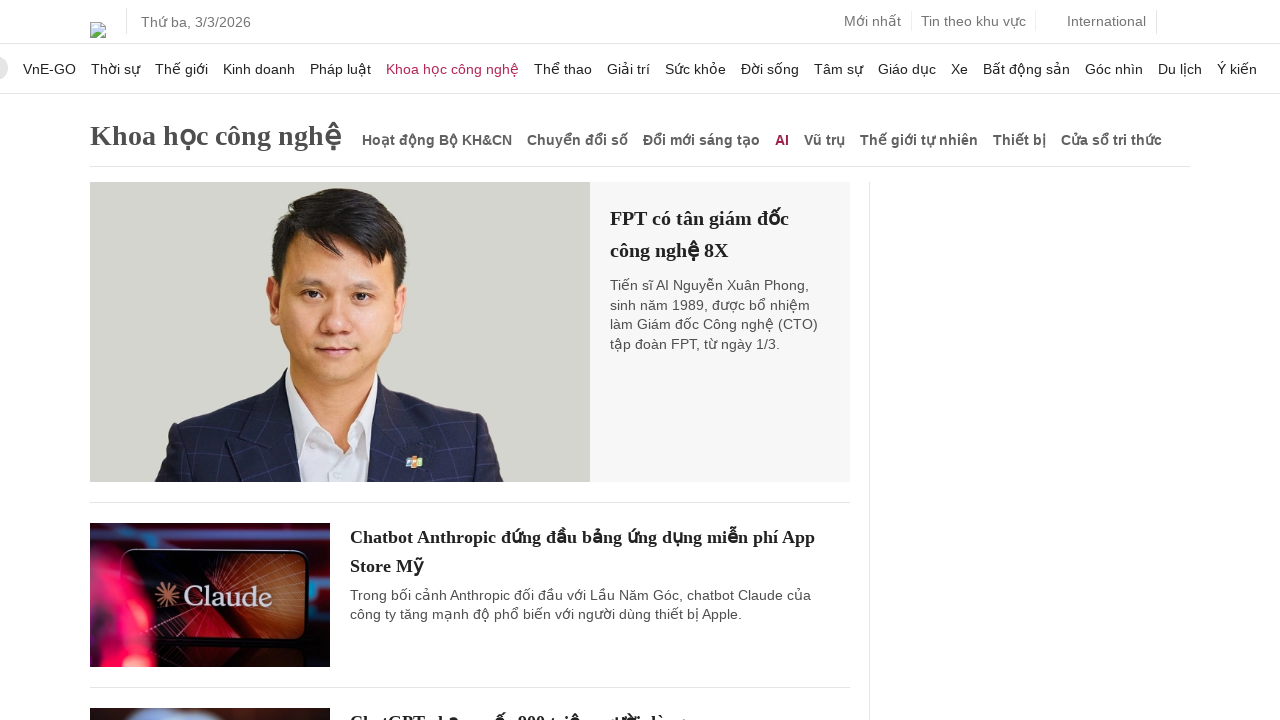

Navigated to VNExpress AI technology news section
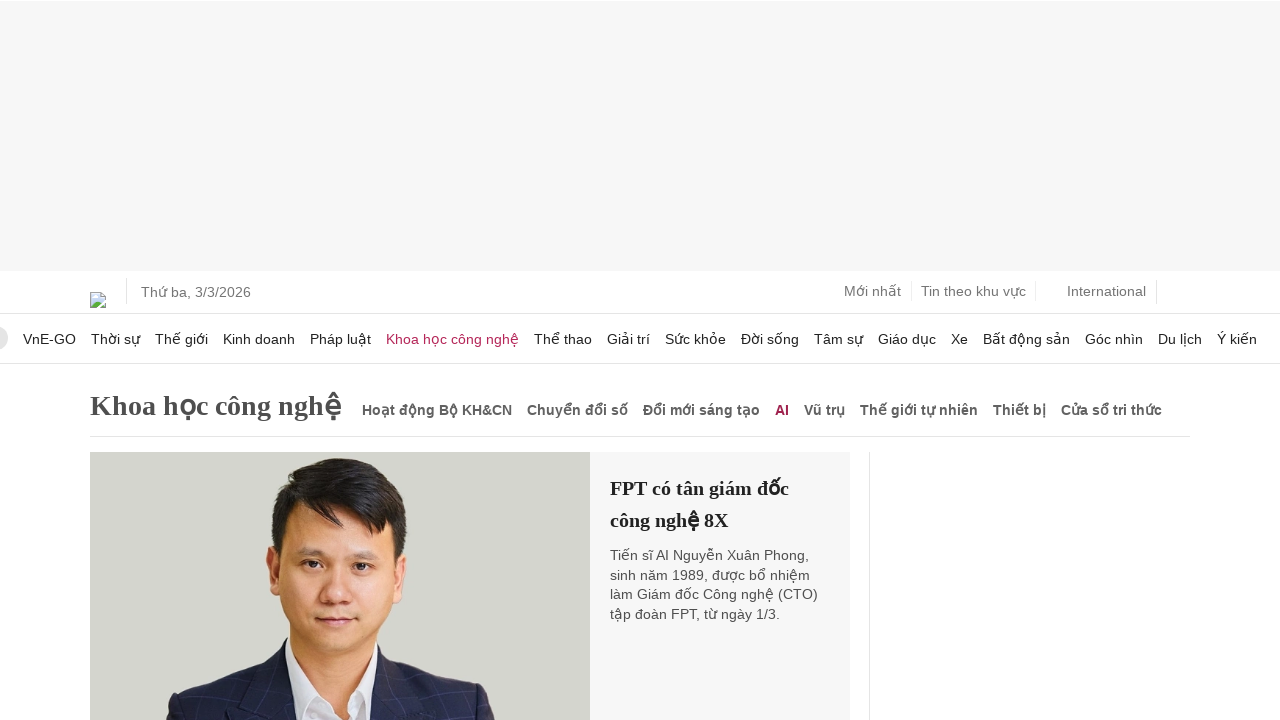

News article listing loaded on page
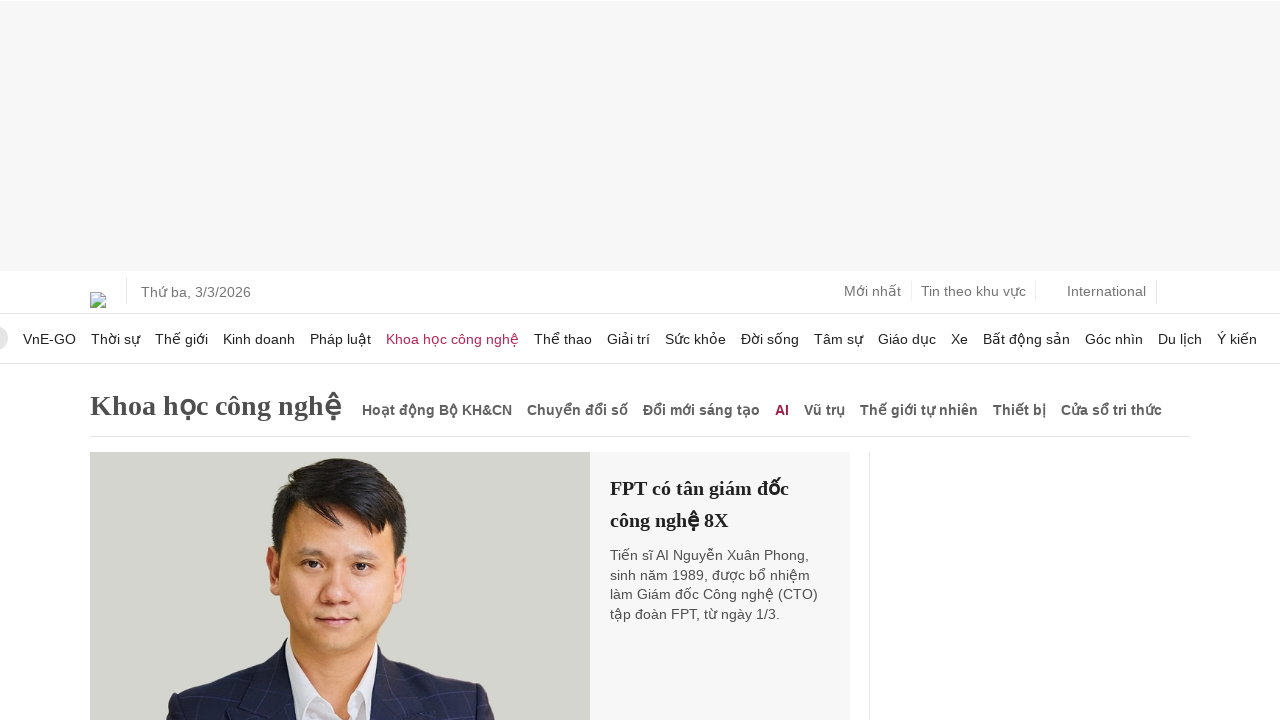

Located the first article element
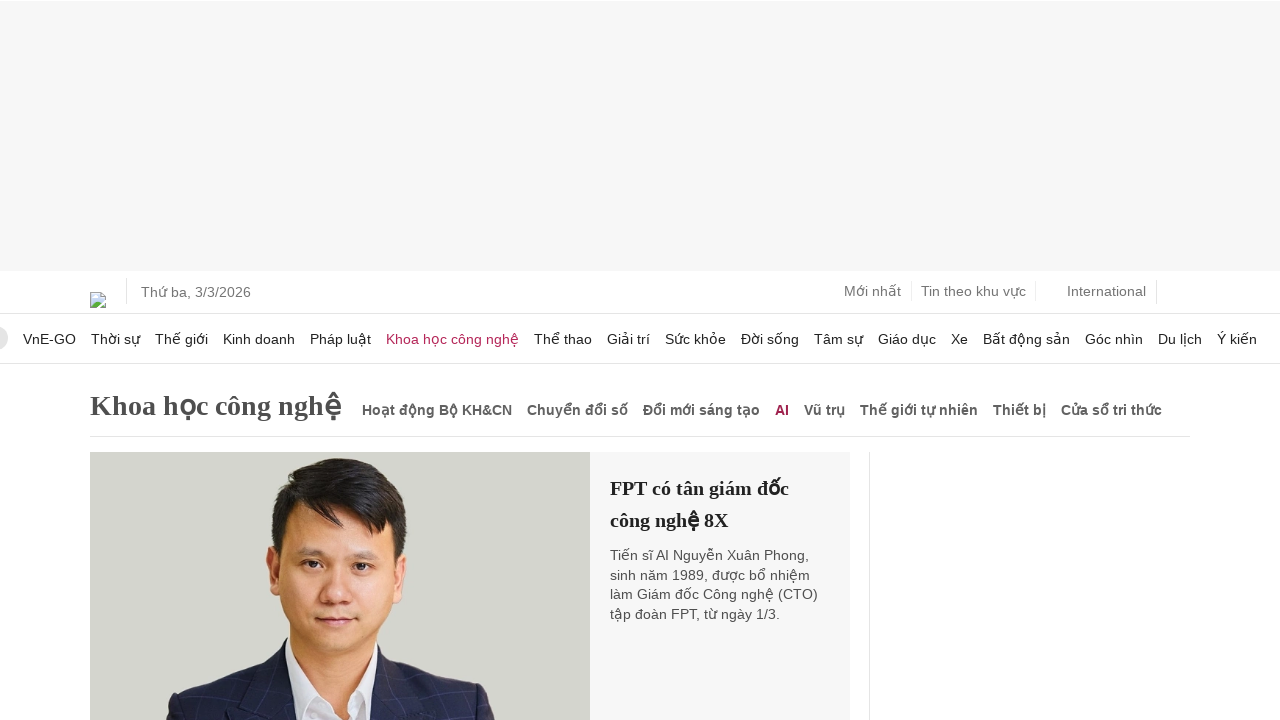

Retrieved first article URL: https://vnexpress.net/fpt-co-tan-giam-doc-cong-nghe-8x-5045634.html
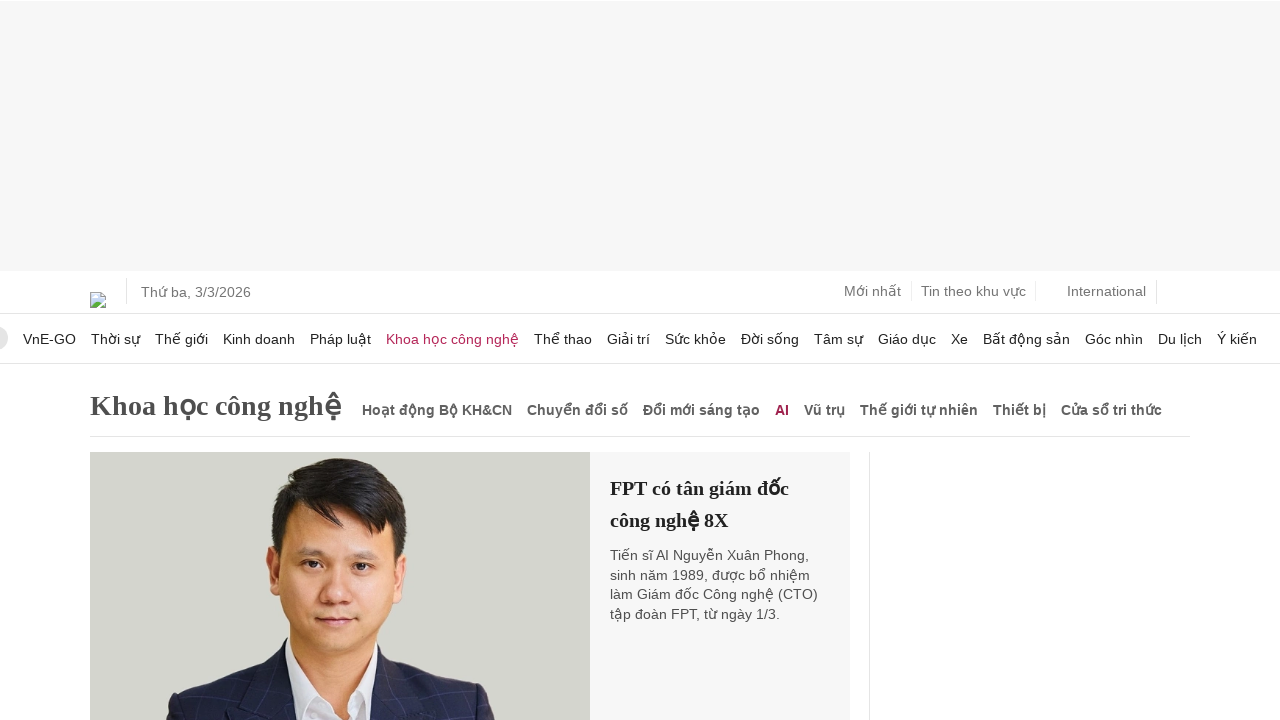

Clicked on first article to navigate to article detail page at (340, 570) on article.item-news a[href] >> nth=0
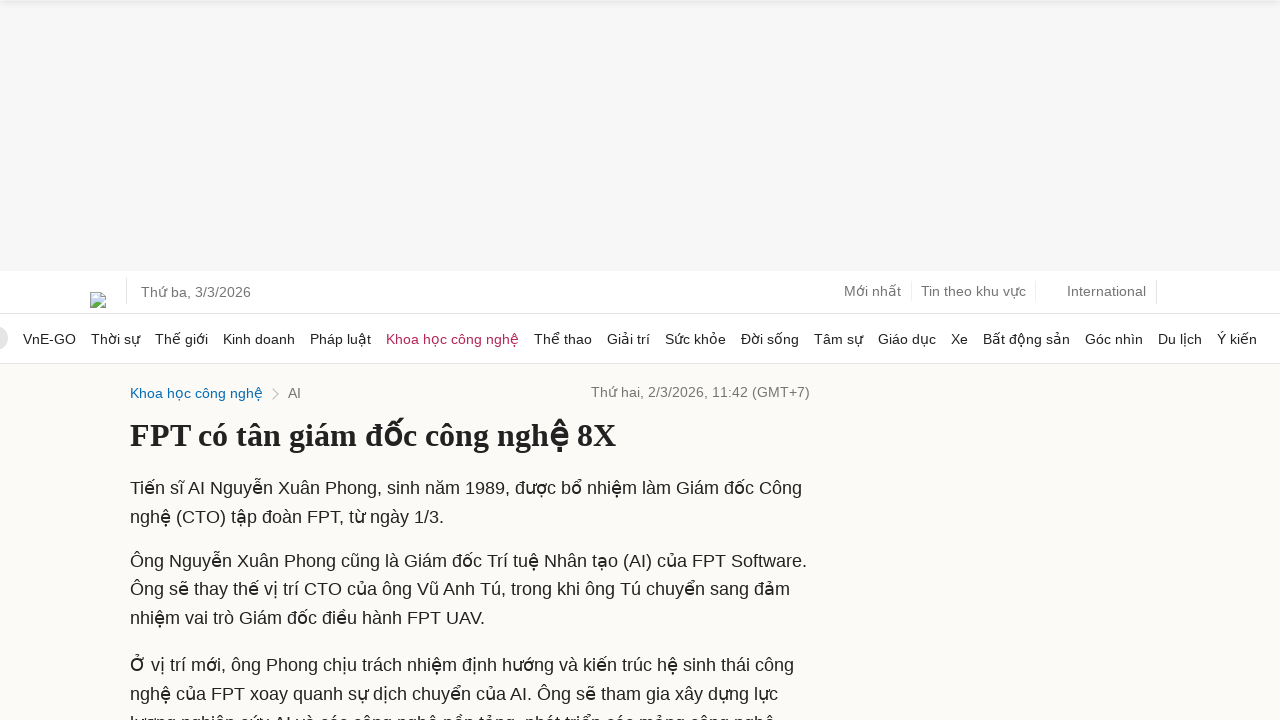

Article detail page title loaded
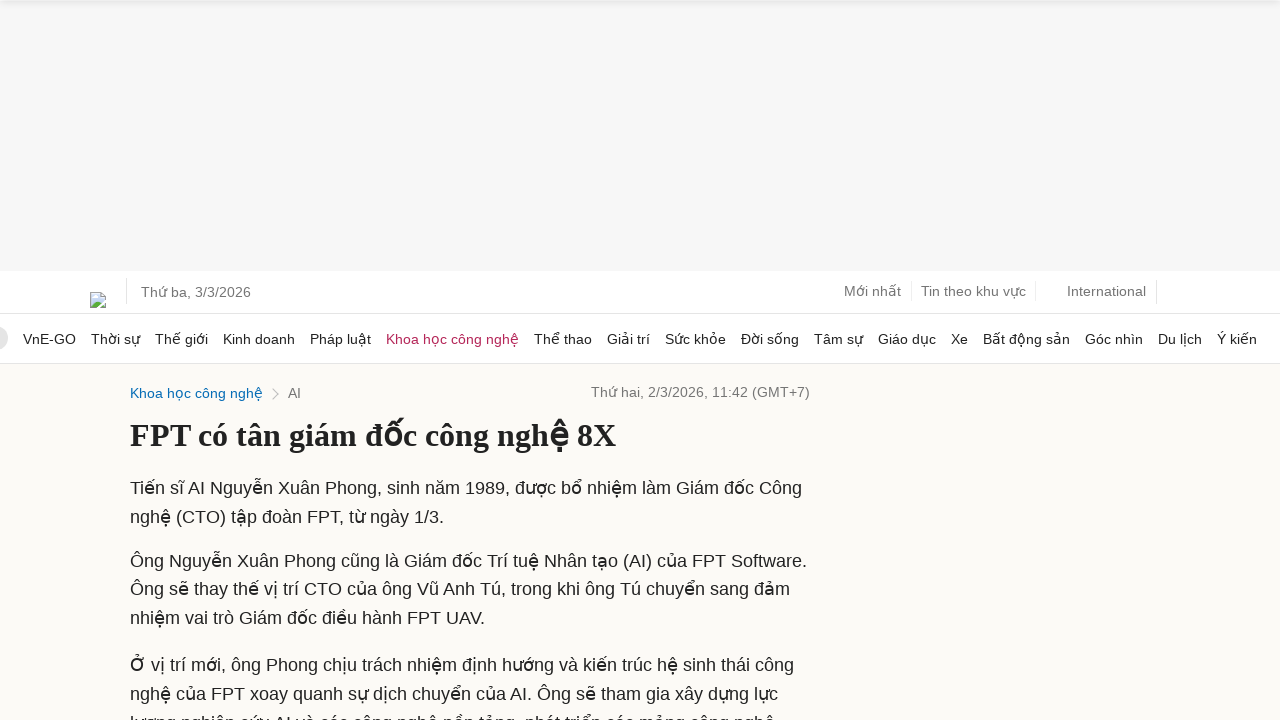

Article content section loaded successfully
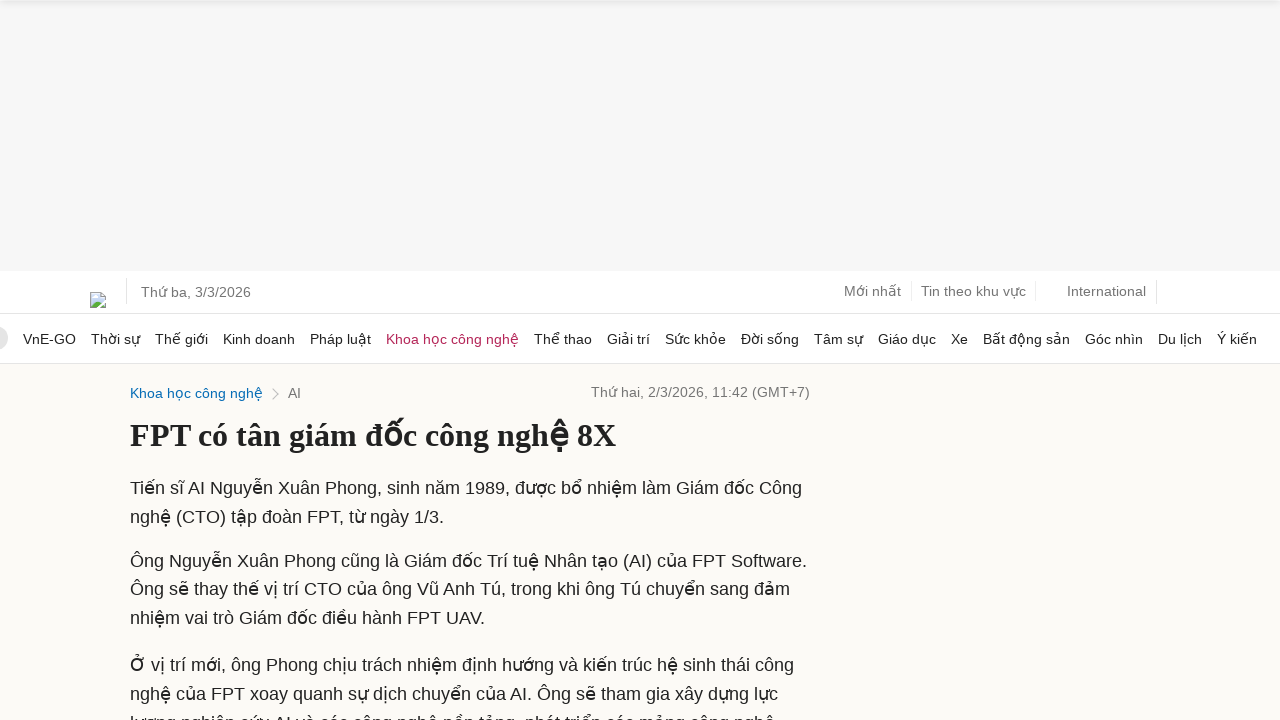

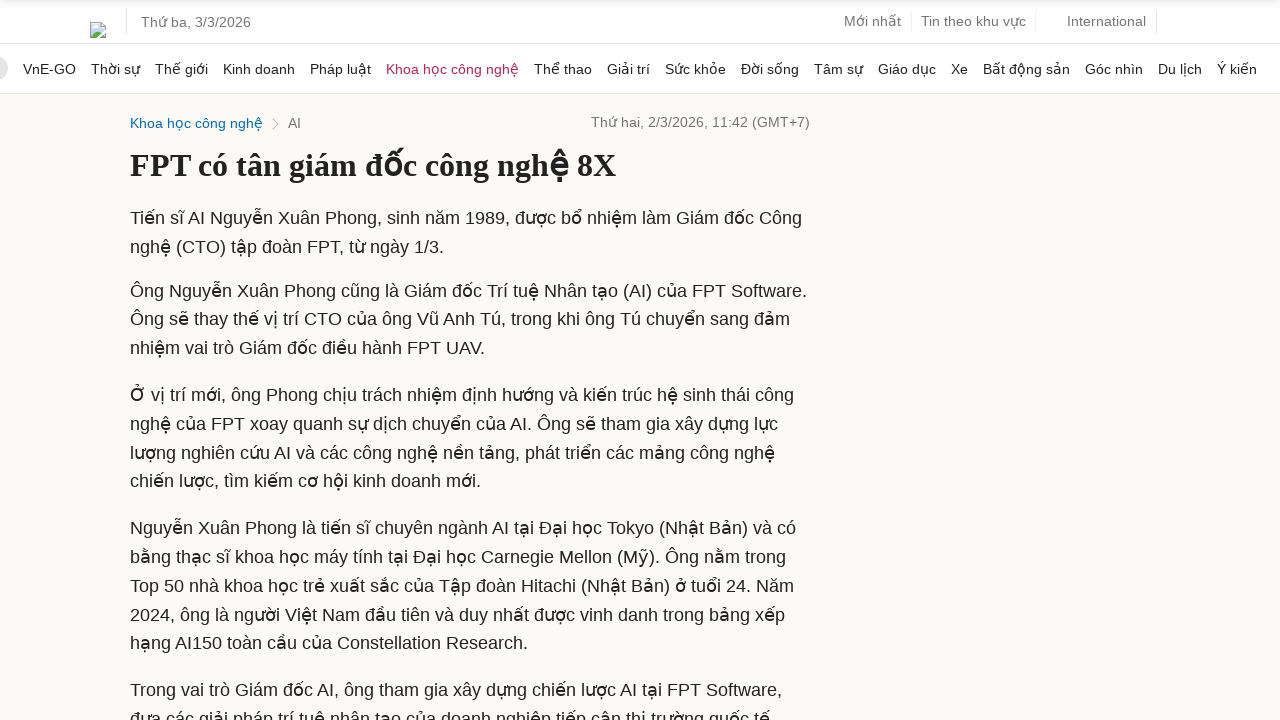